Tests file upload functionality by selecting a file, uploading it, and verifying the success message

Starting URL: https://the-internet.herokuapp.com/upload

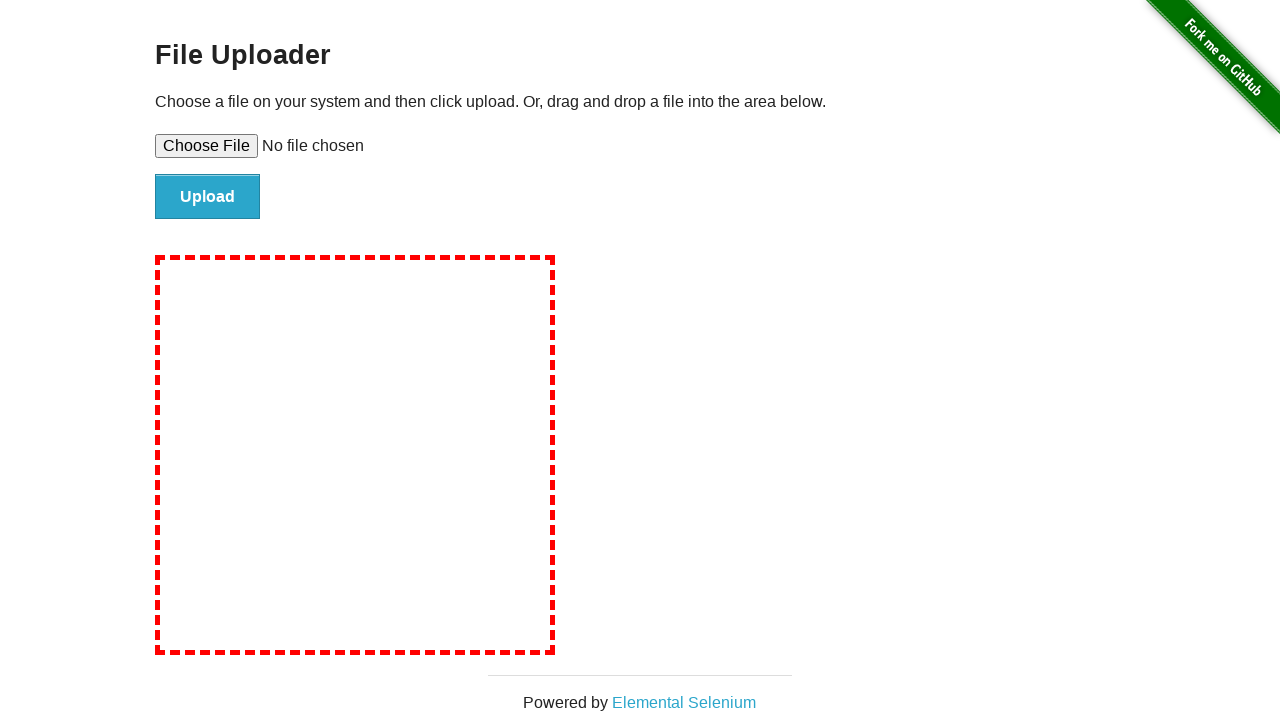

Set input file to temporary HTML file for upload
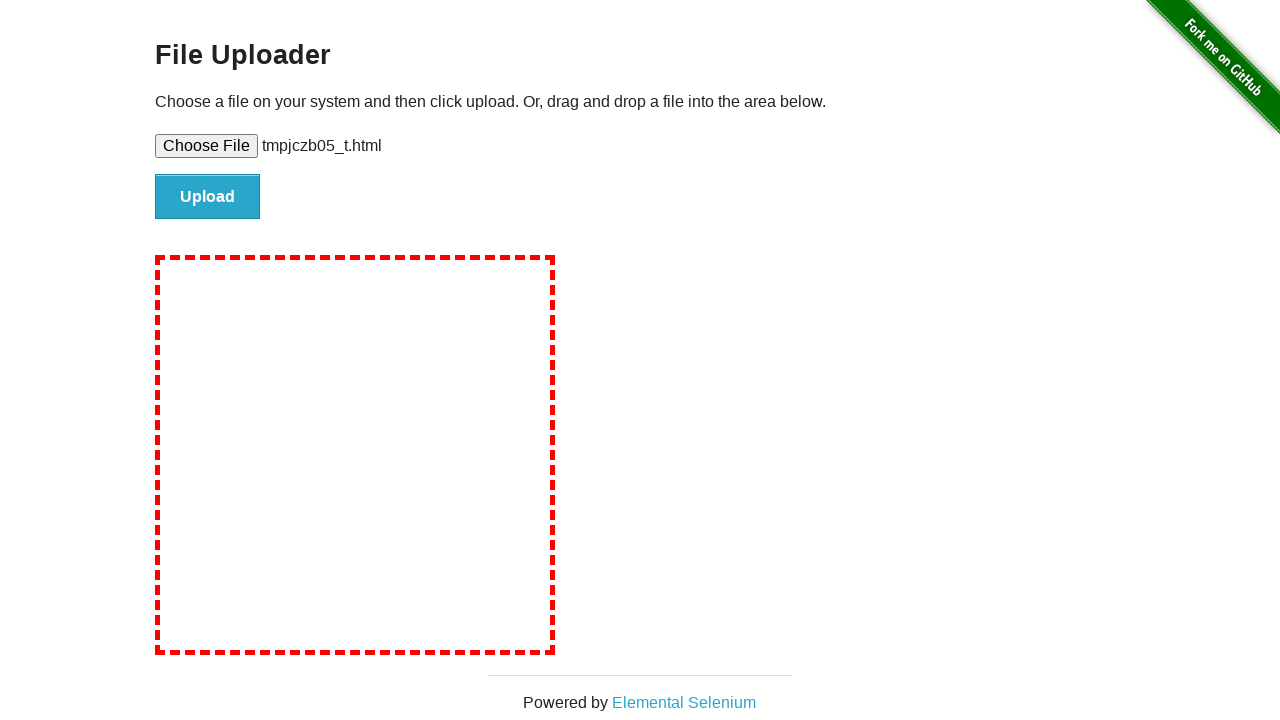

Clicked file submit button to upload the file at (208, 197) on #file-submit
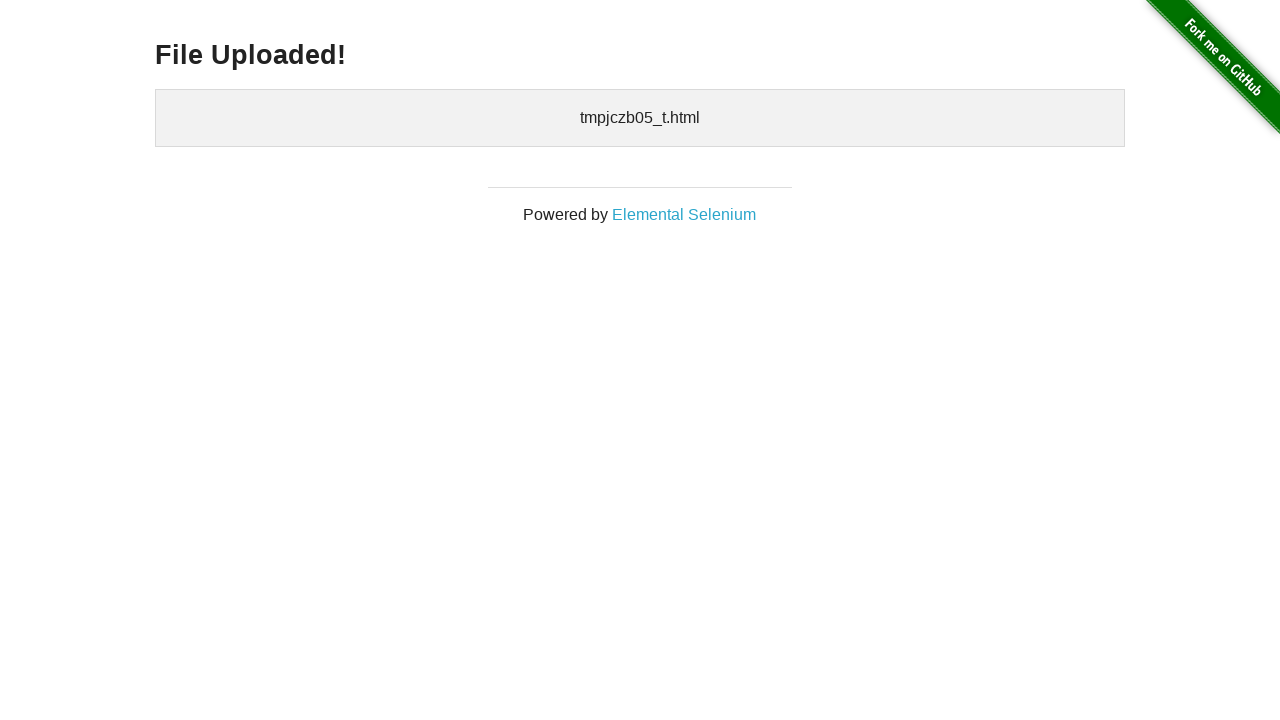

Verified 'File Uploaded!' success message appeared
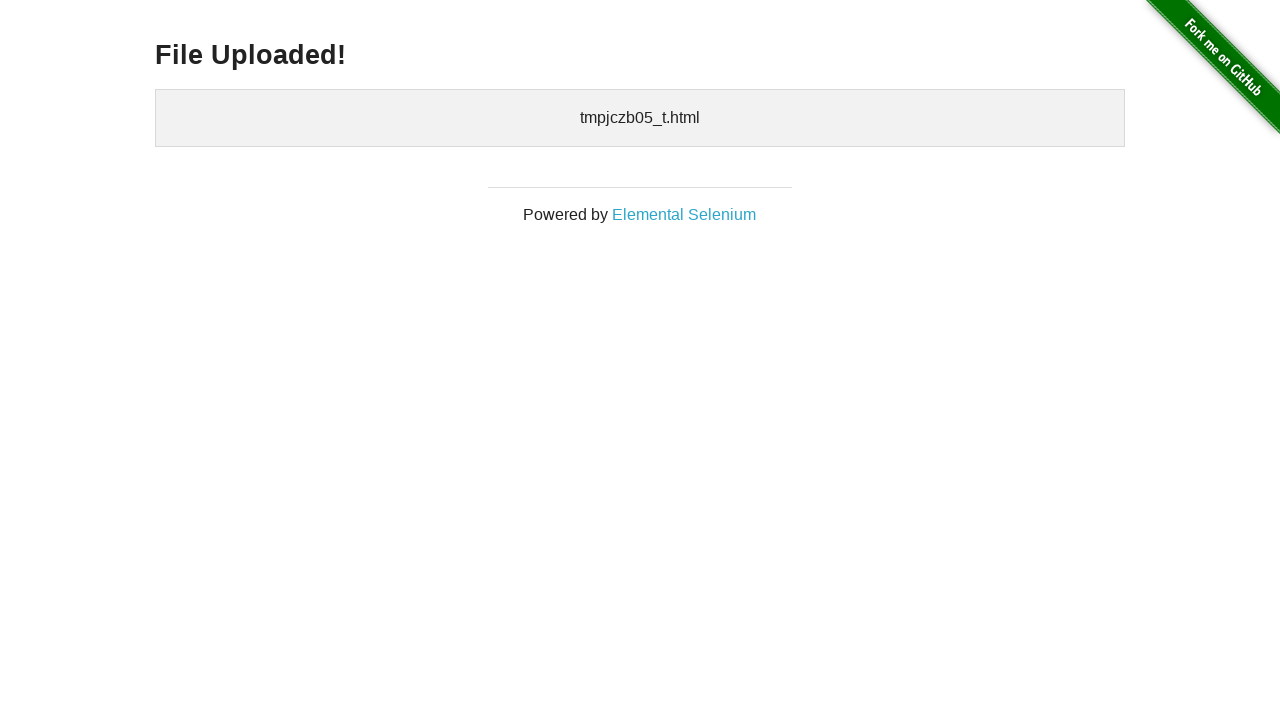

Cleaned up temporary test file
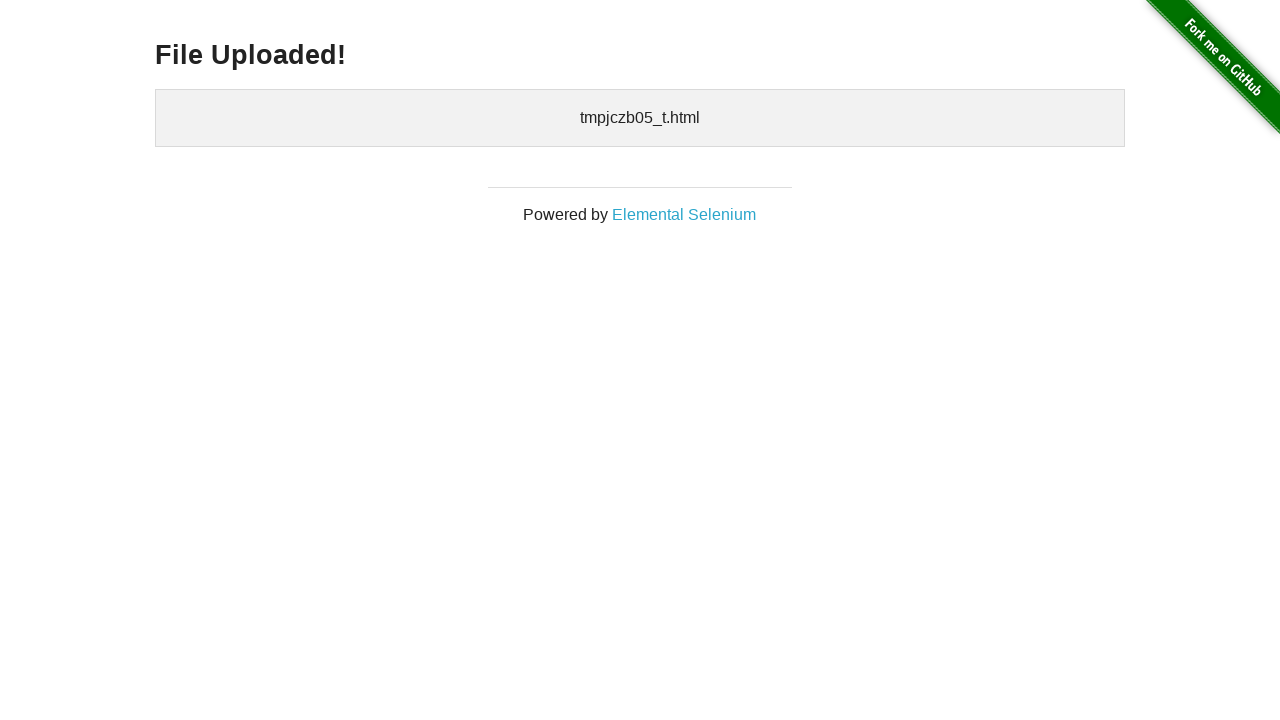

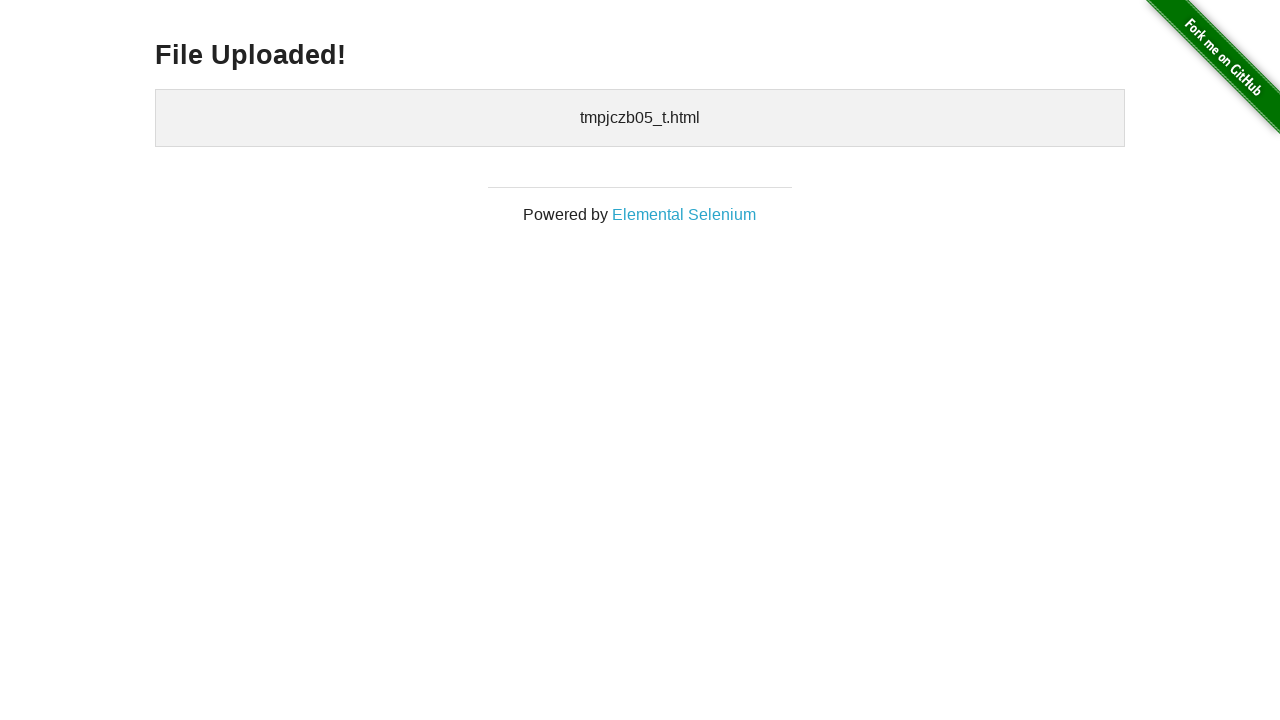